Tests filtering to display only active (non-completed) items

Starting URL: https://demo.playwright.dev/todomvc

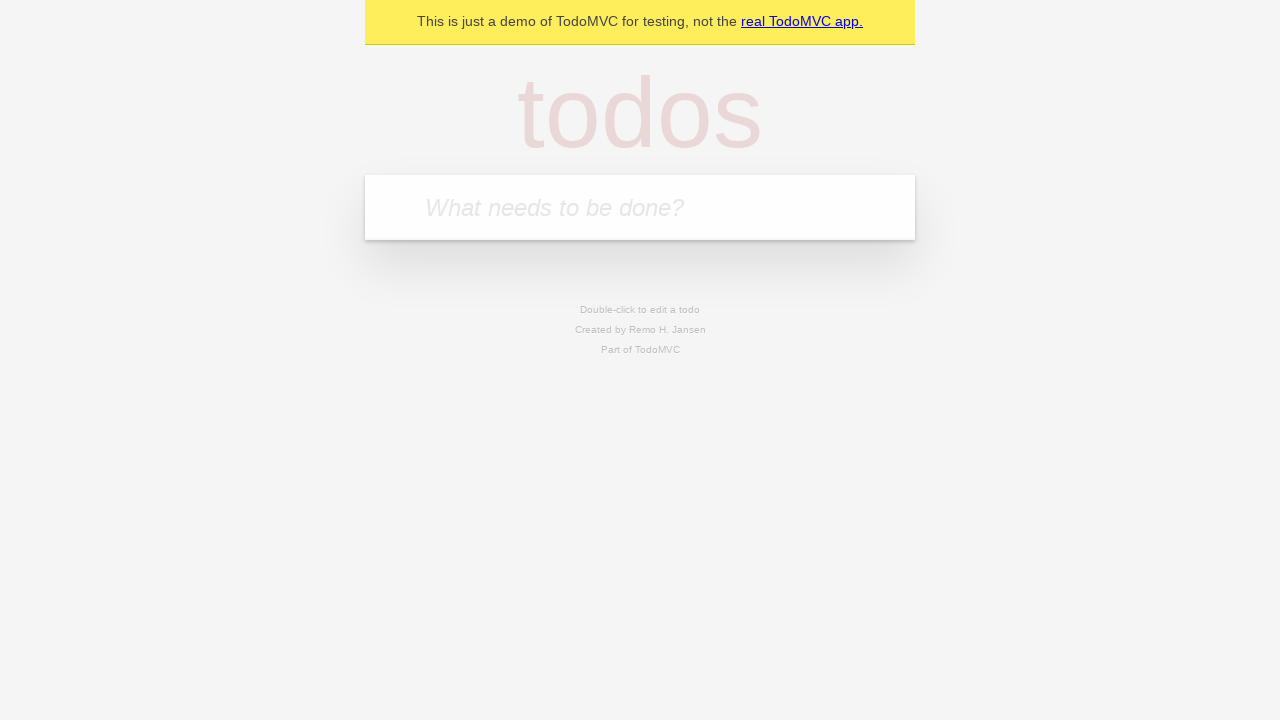

Filled todo input field with 'buy some cheese' on internal:attr=[placeholder="What needs to be done?"i]
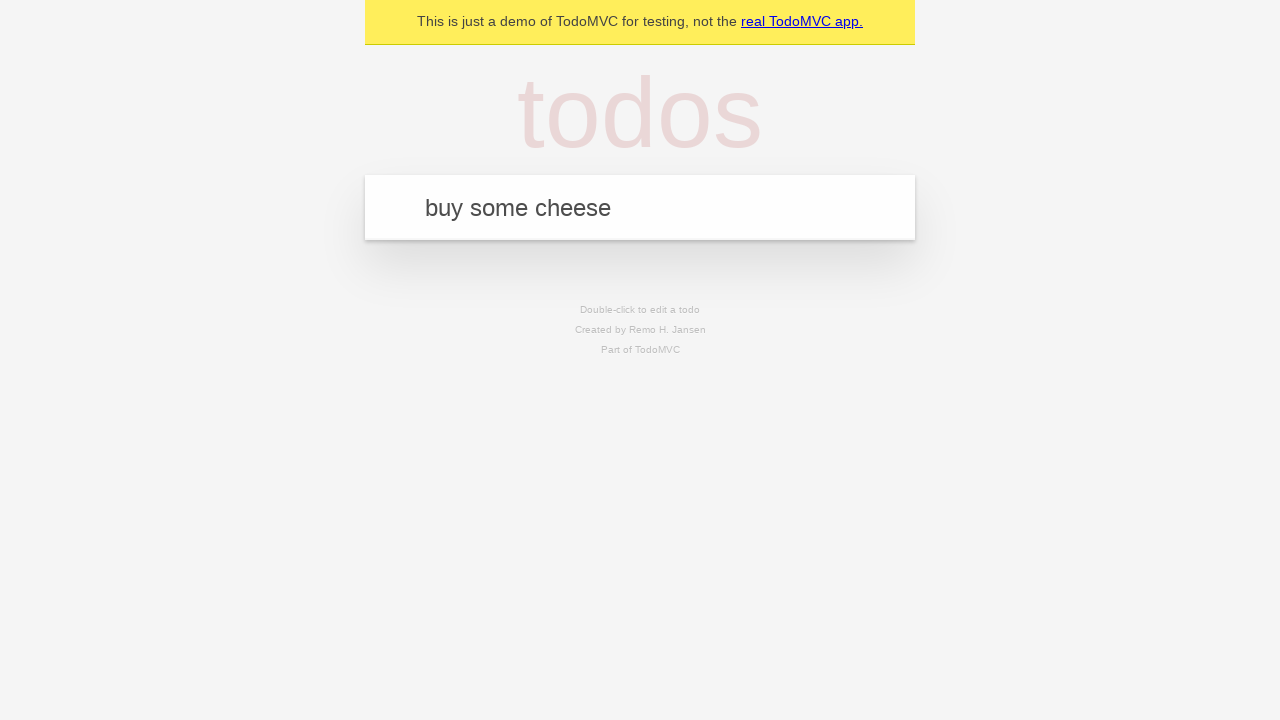

Pressed Enter to add todo 'buy some cheese' on internal:attr=[placeholder="What needs to be done?"i]
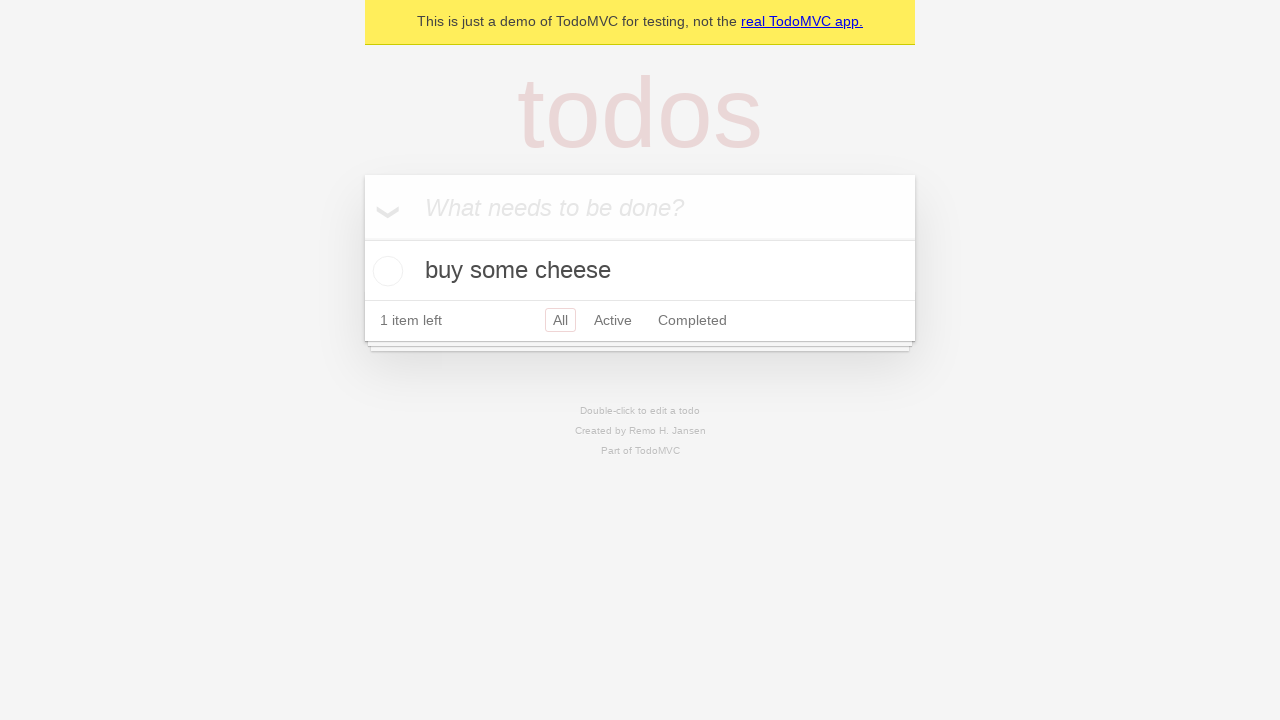

Filled todo input field with 'feed the cat' on internal:attr=[placeholder="What needs to be done?"i]
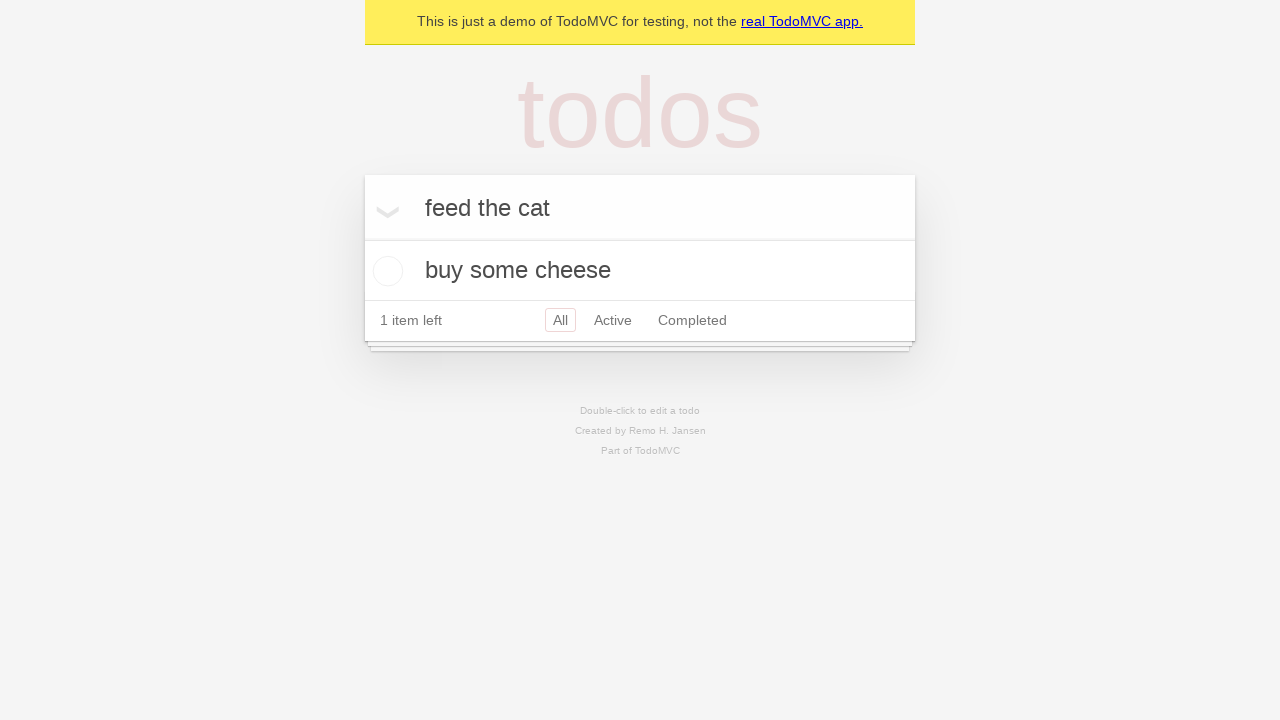

Pressed Enter to add todo 'feed the cat' on internal:attr=[placeholder="What needs to be done?"i]
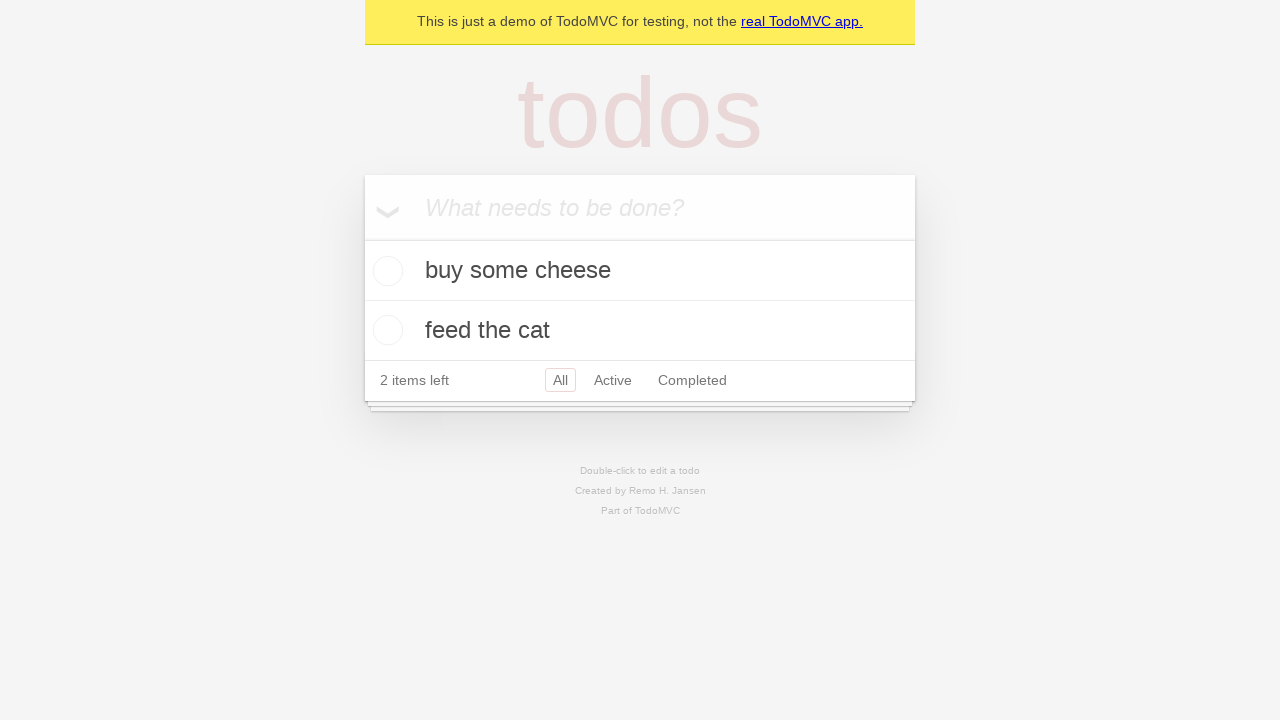

Filled todo input field with 'book a doctors appointment' on internal:attr=[placeholder="What needs to be done?"i]
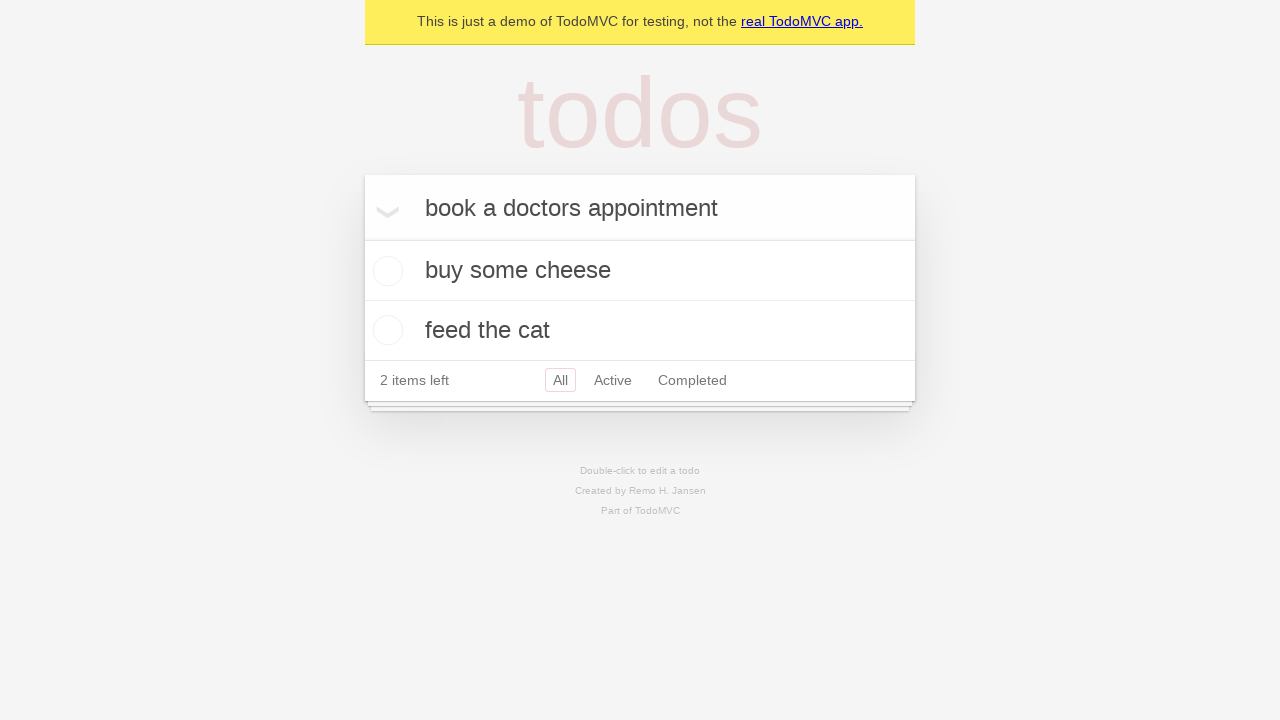

Pressed Enter to add todo 'book a doctors appointment' on internal:attr=[placeholder="What needs to be done?"i]
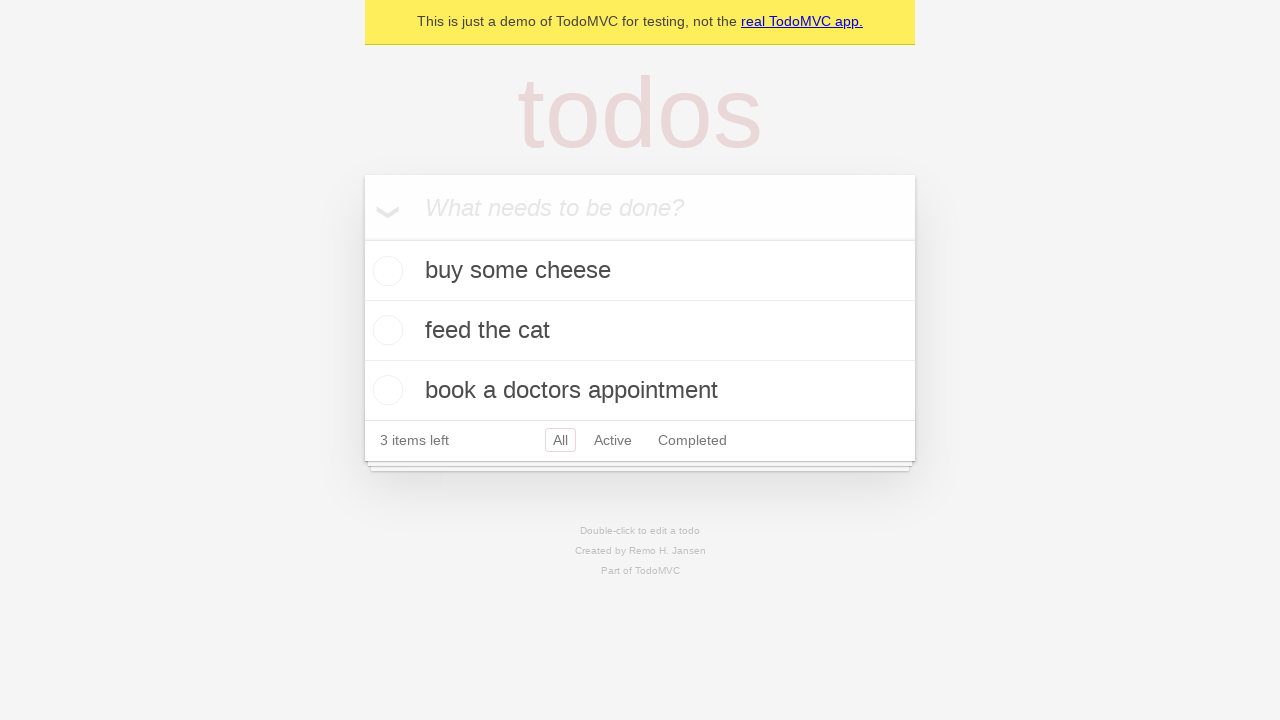

All 3 todo items loaded
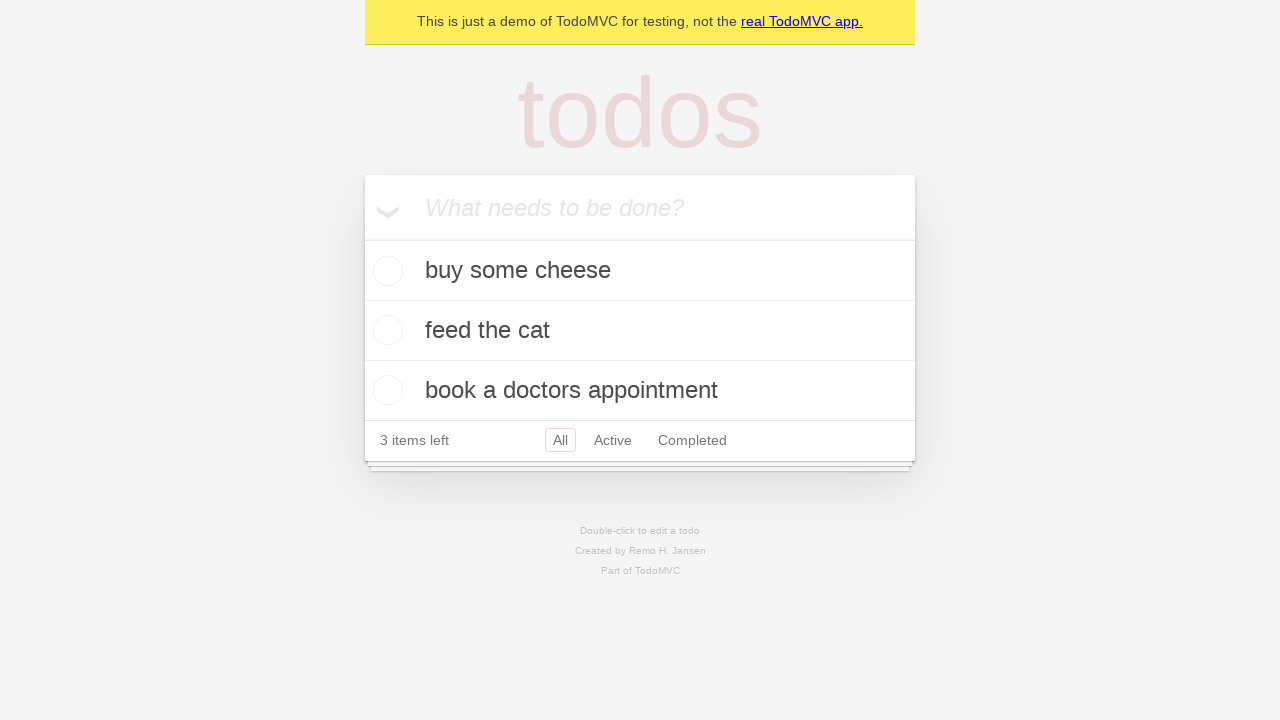

Checked the second todo item to mark it as completed at (385, 330) on internal:testid=[data-testid="todo-item"s] >> nth=1 >> internal:role=checkbox
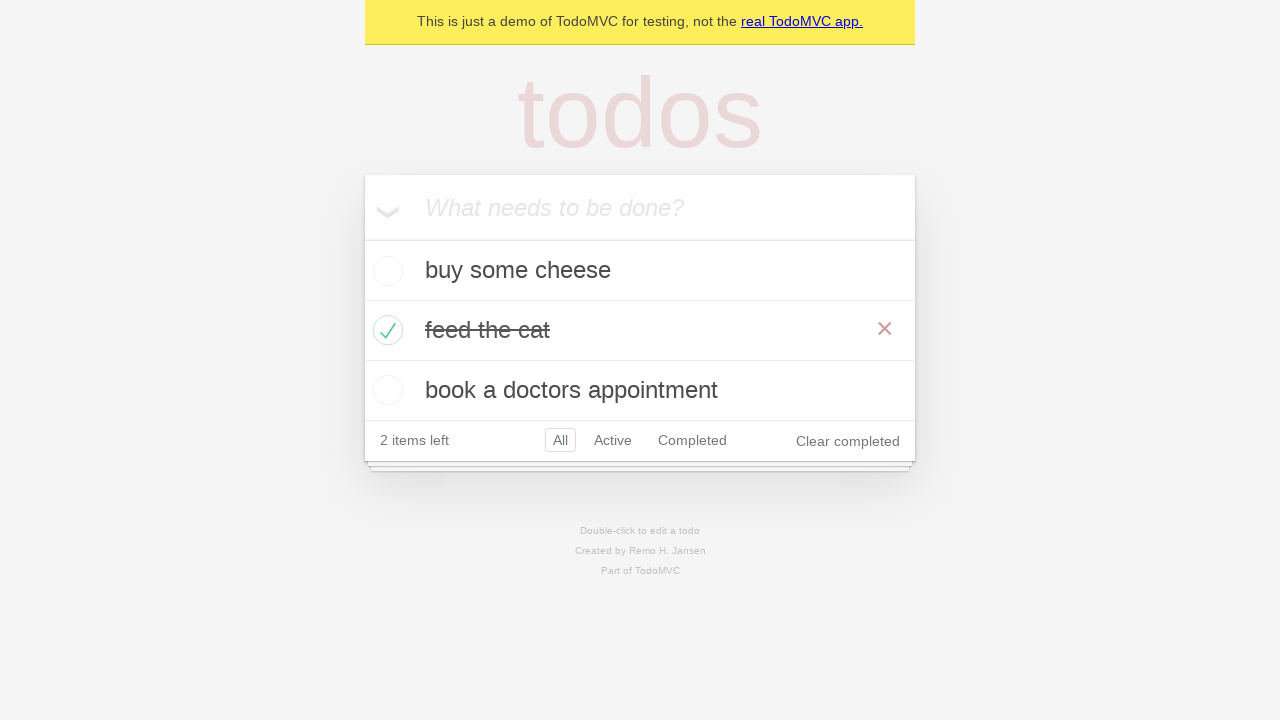

Clicked the 'Active' filter link at (613, 440) on internal:role=link[name="Active"i]
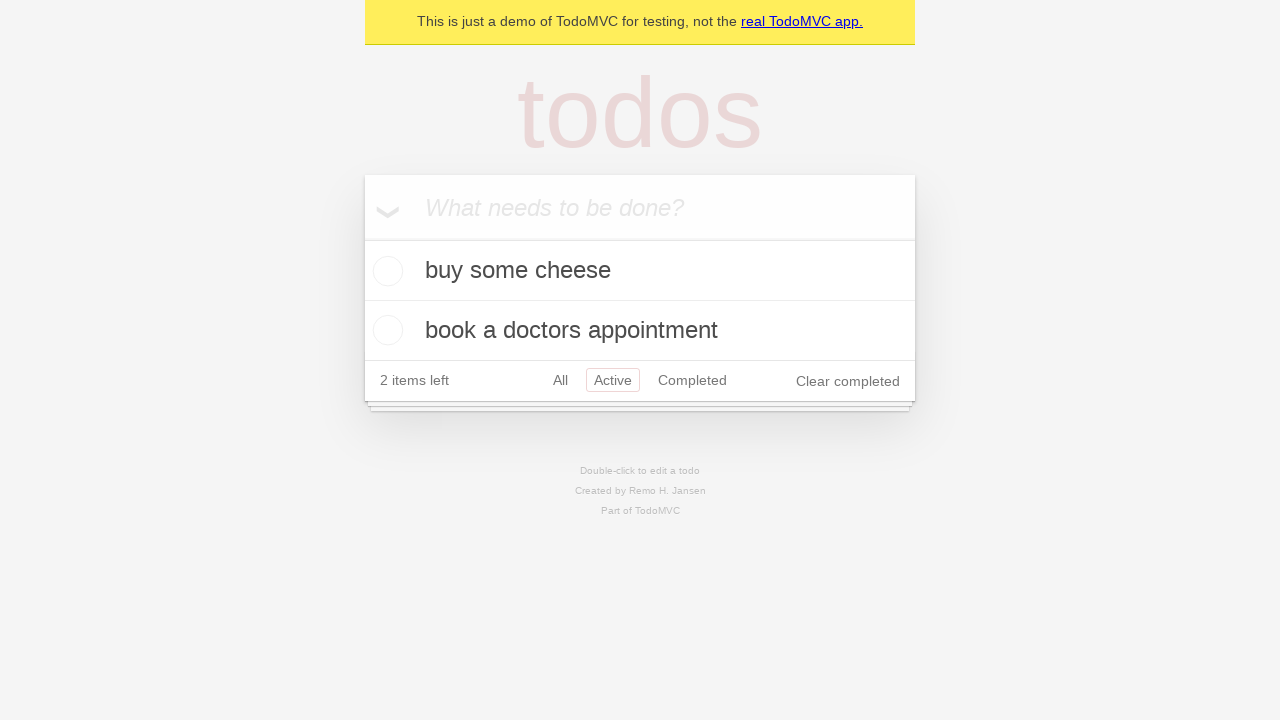

Filtered view showing 2 active items (completed item hidden)
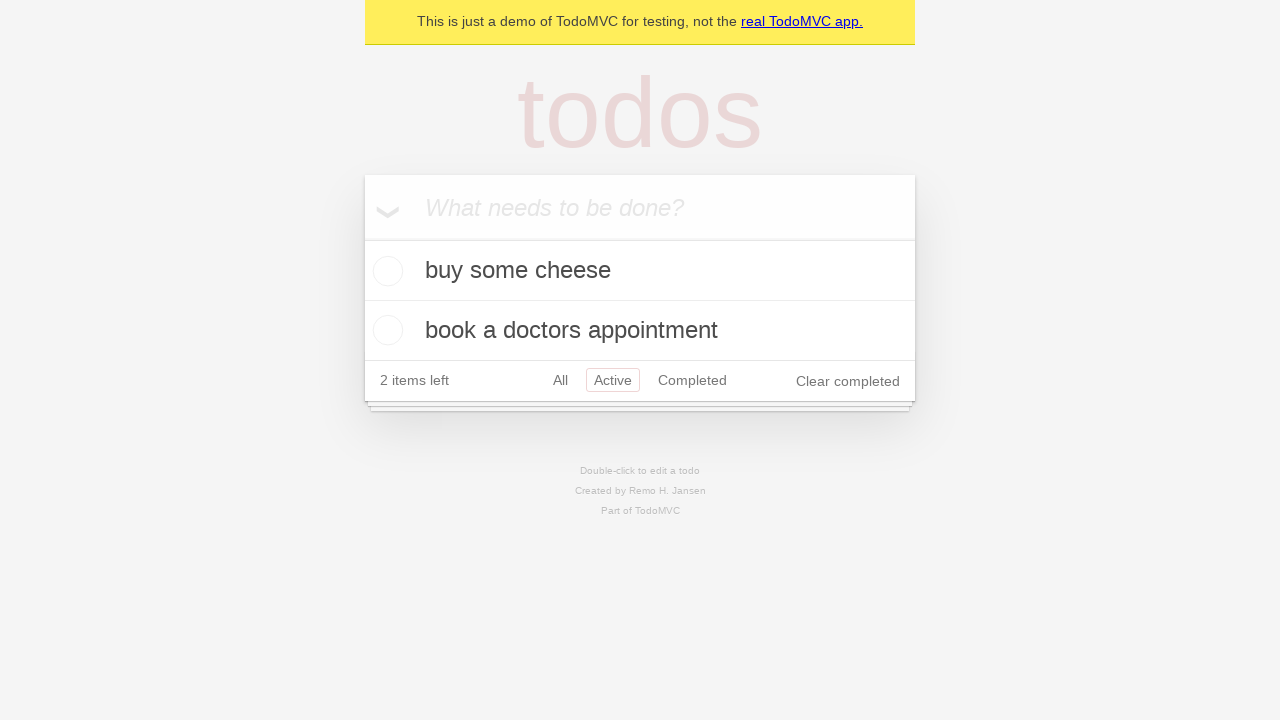

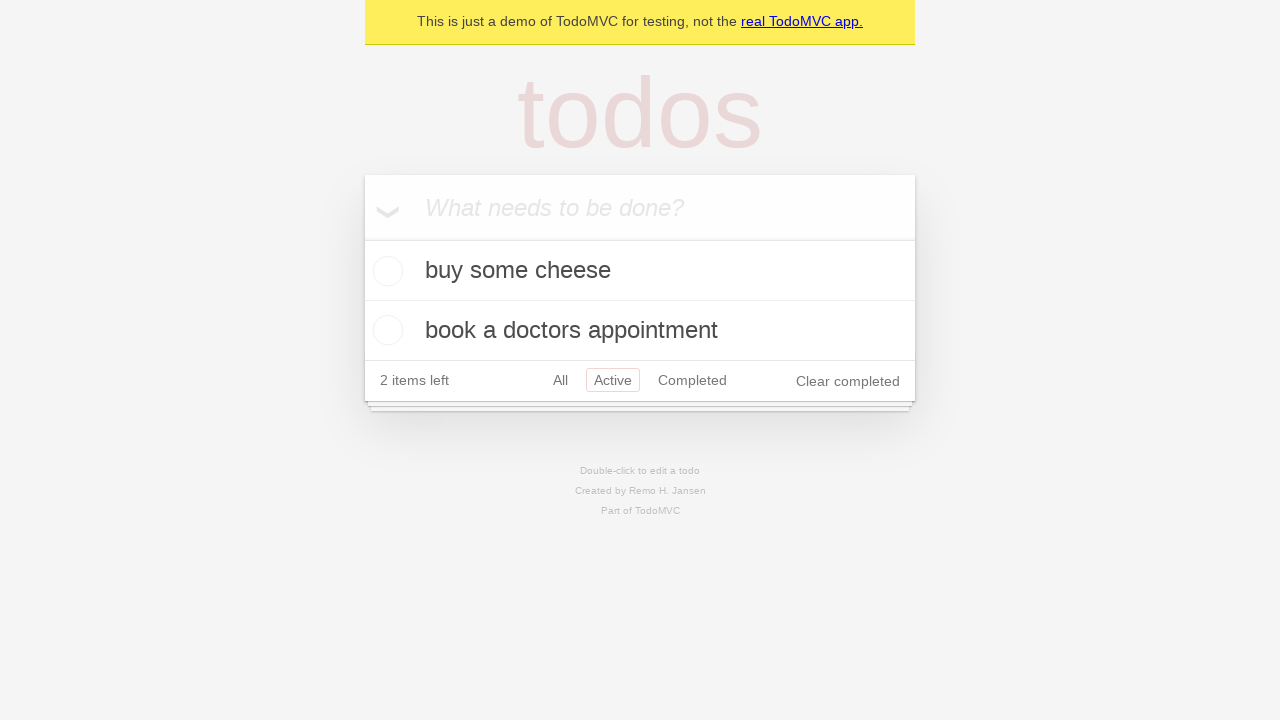